Tests student registration form by filling out all fields (name, email, gender, phone, date of birth, subjects, hobbies, address, state/city) and verifying the submission confirmation modal displays the entered information.

Starting URL: https://demoqa.com/automation-practice-form

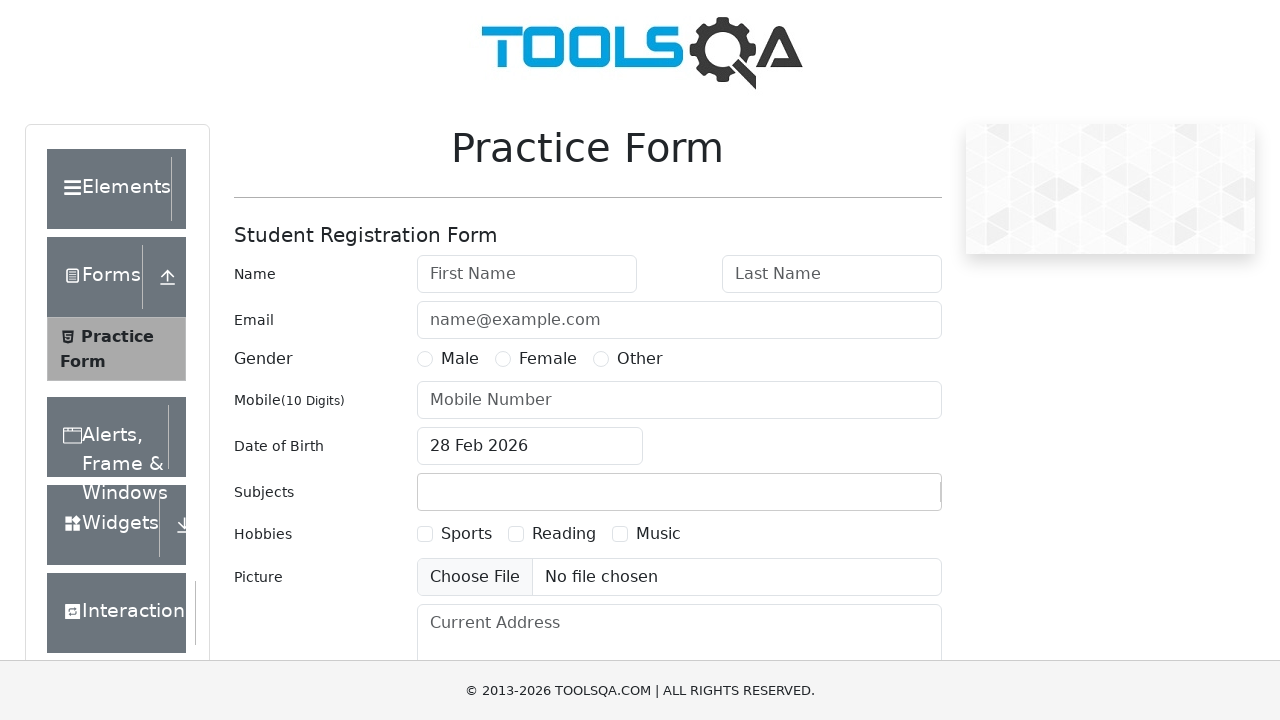

Removed fixed banner element
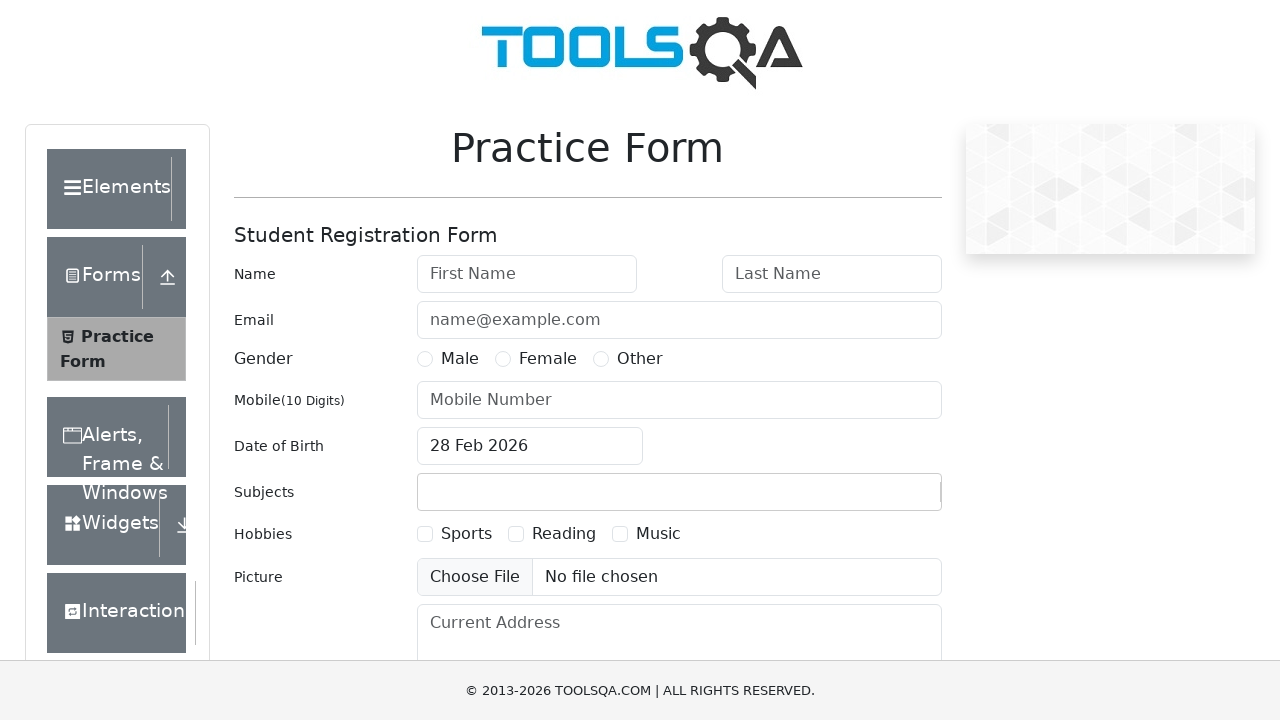

Removed footer element
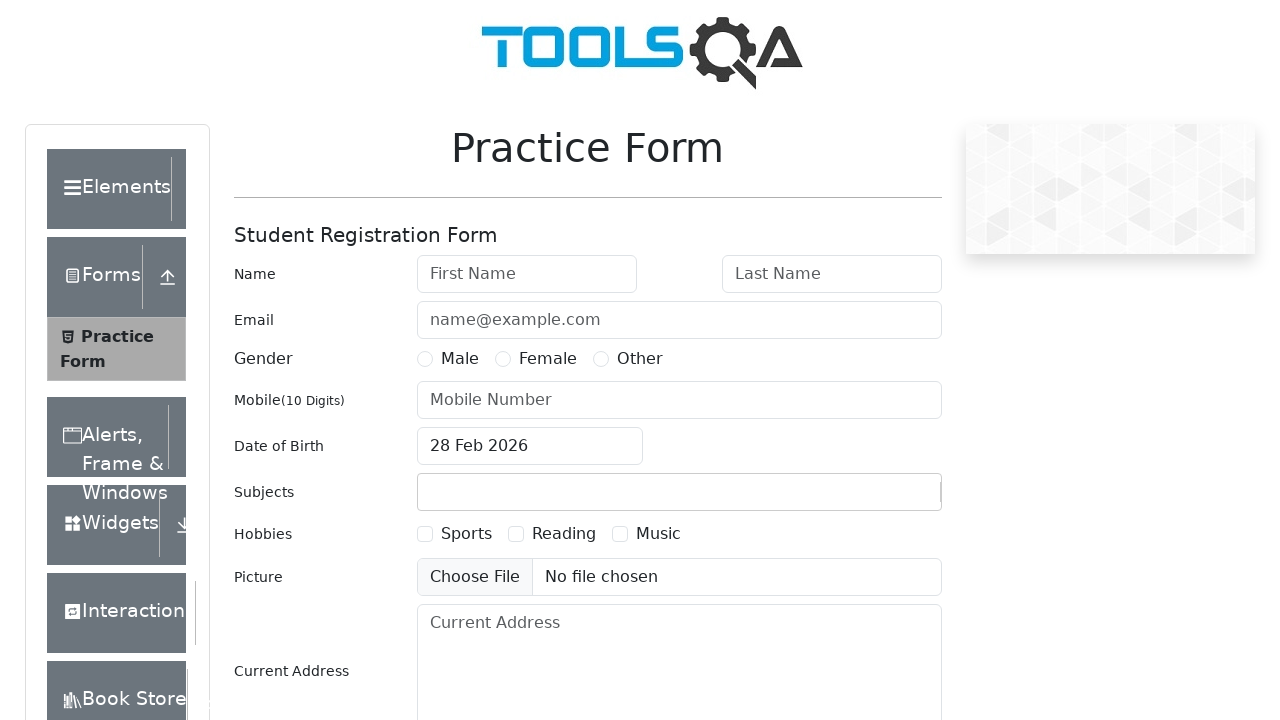

Filled first name field with 'Wednesday' on #firstName
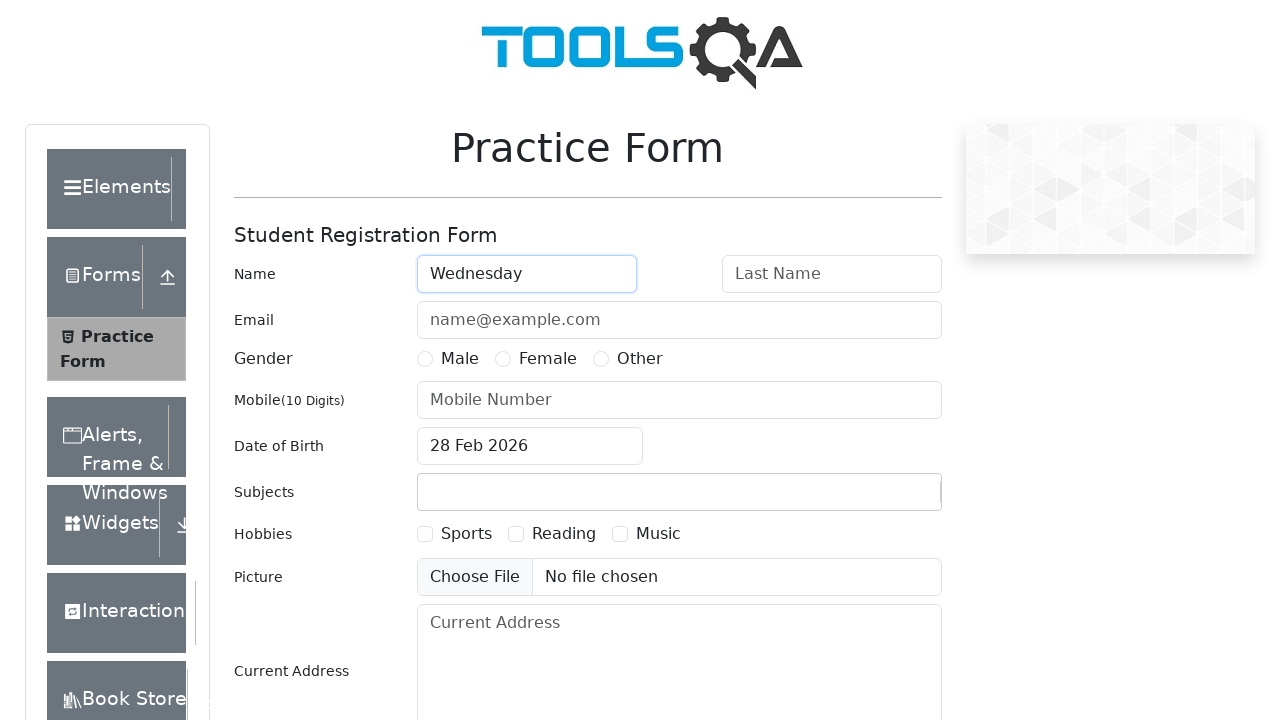

Filled last name field with 'Adams' on #lastName
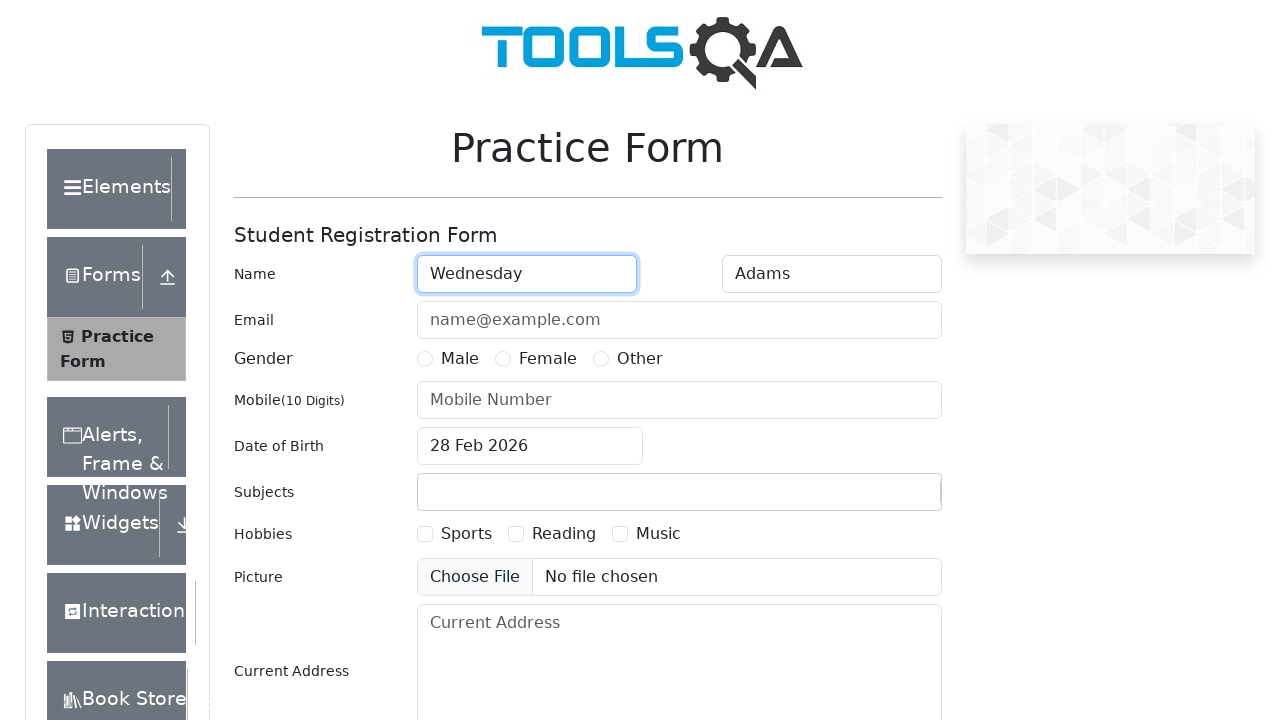

Filled email field with 'wedadams@nevermore.com' on #userEmail
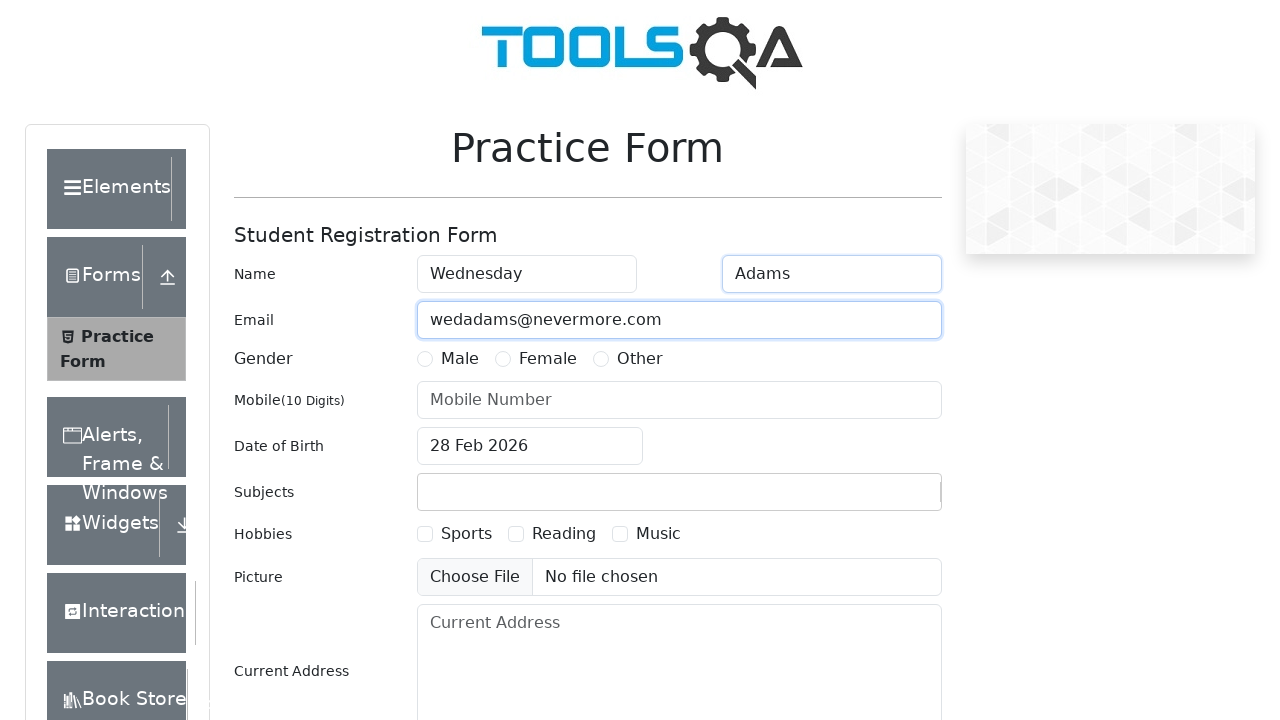

Selected gender 'Female' at (548, 359) on #genterWrapper >> internal:text="Female"i
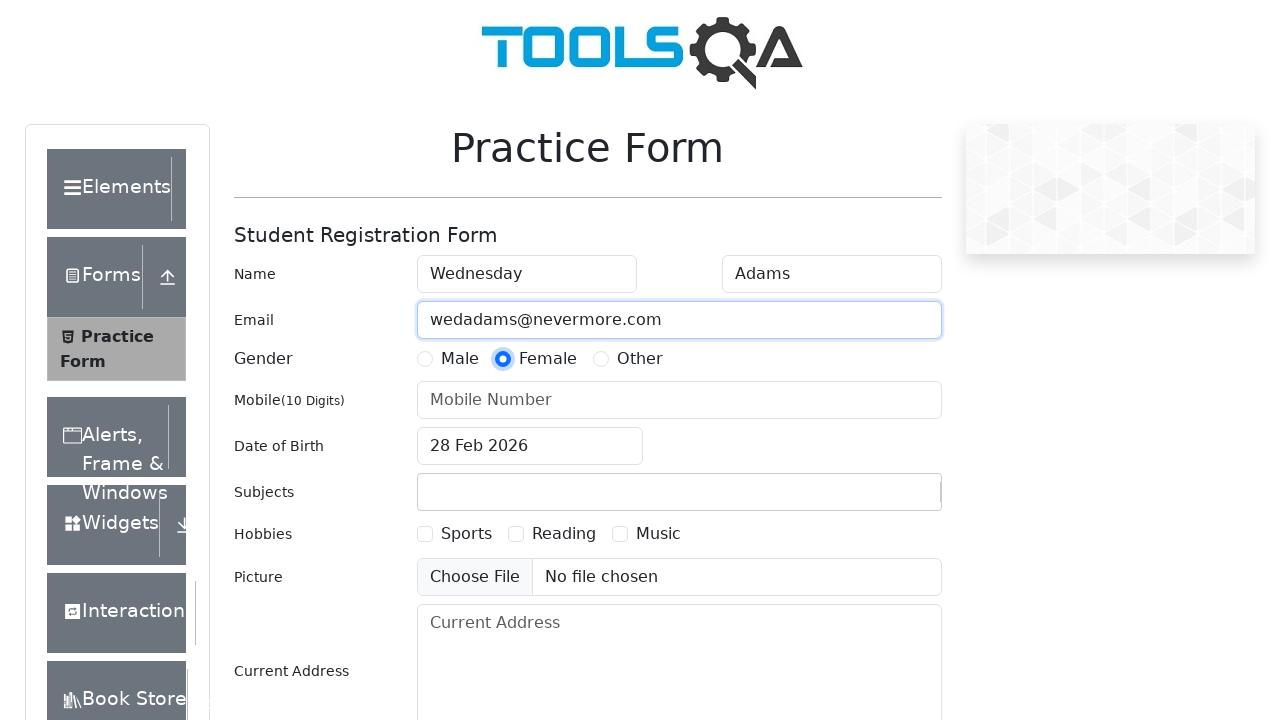

Filled phone number field with '1234567890' on #userNumber
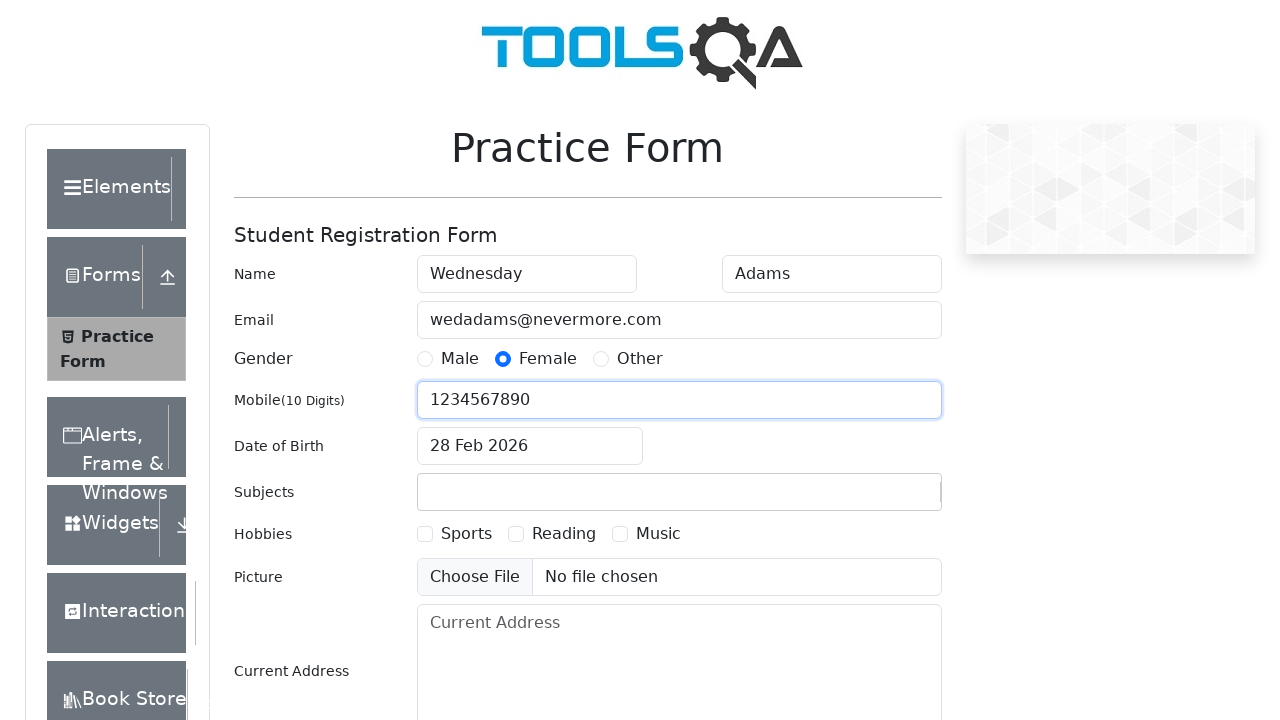

Clicked date of birth input field at (530, 446) on #dateOfBirthInput
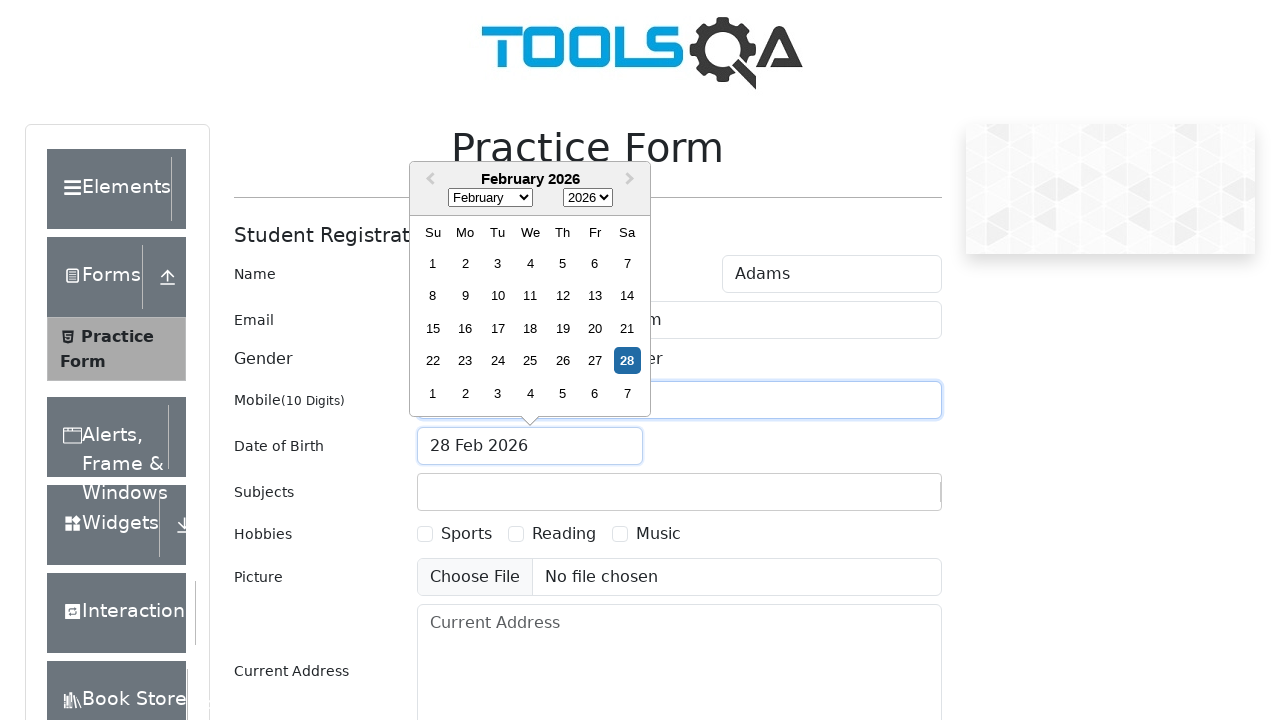

Selected October from month dropdown on .react-datepicker__month-select
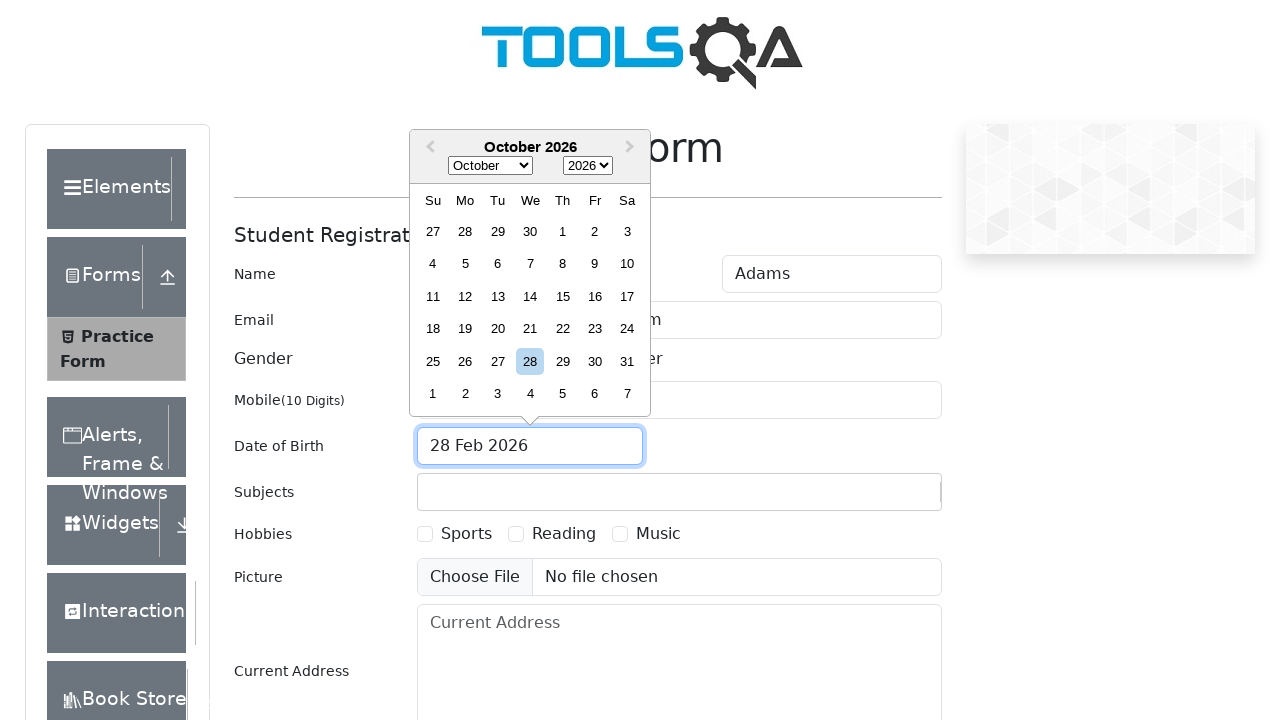

Selected 2007 from year dropdown on .react-datepicker__year-select
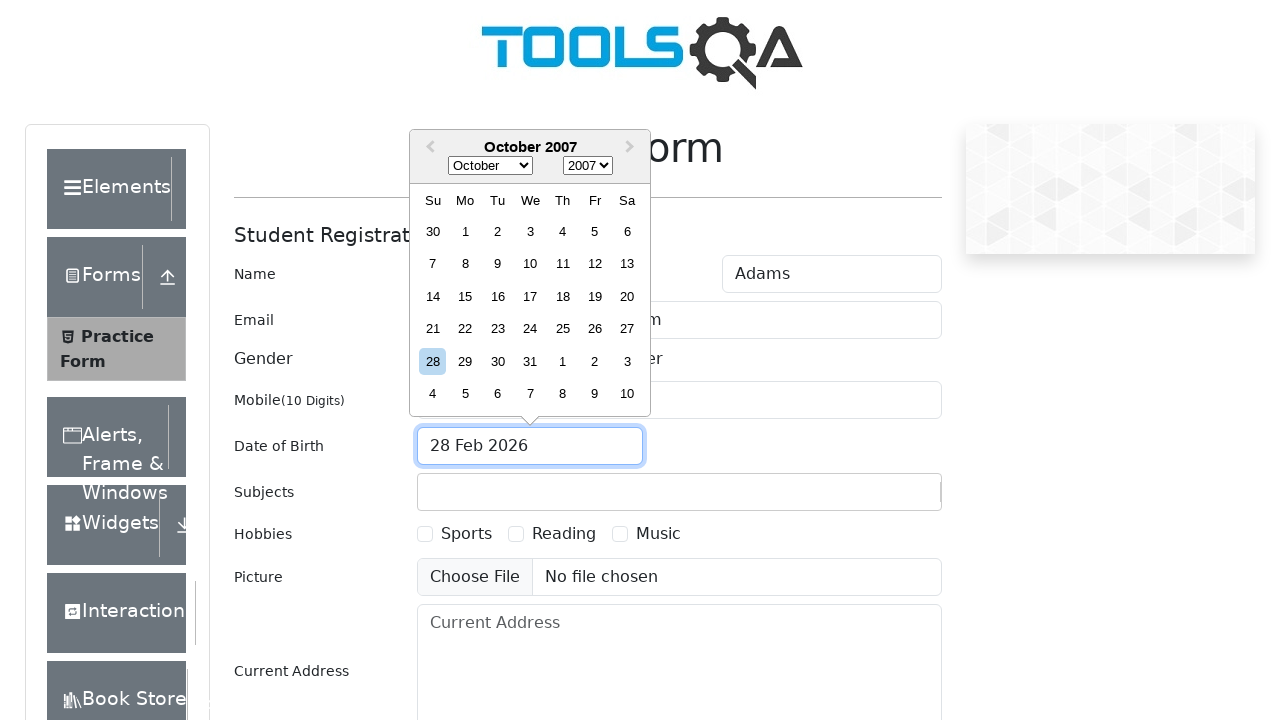

Selected day 10 from date picker at (530, 264) on .react-datepicker__day--010:not(.react-datepicker__day--outside-month)
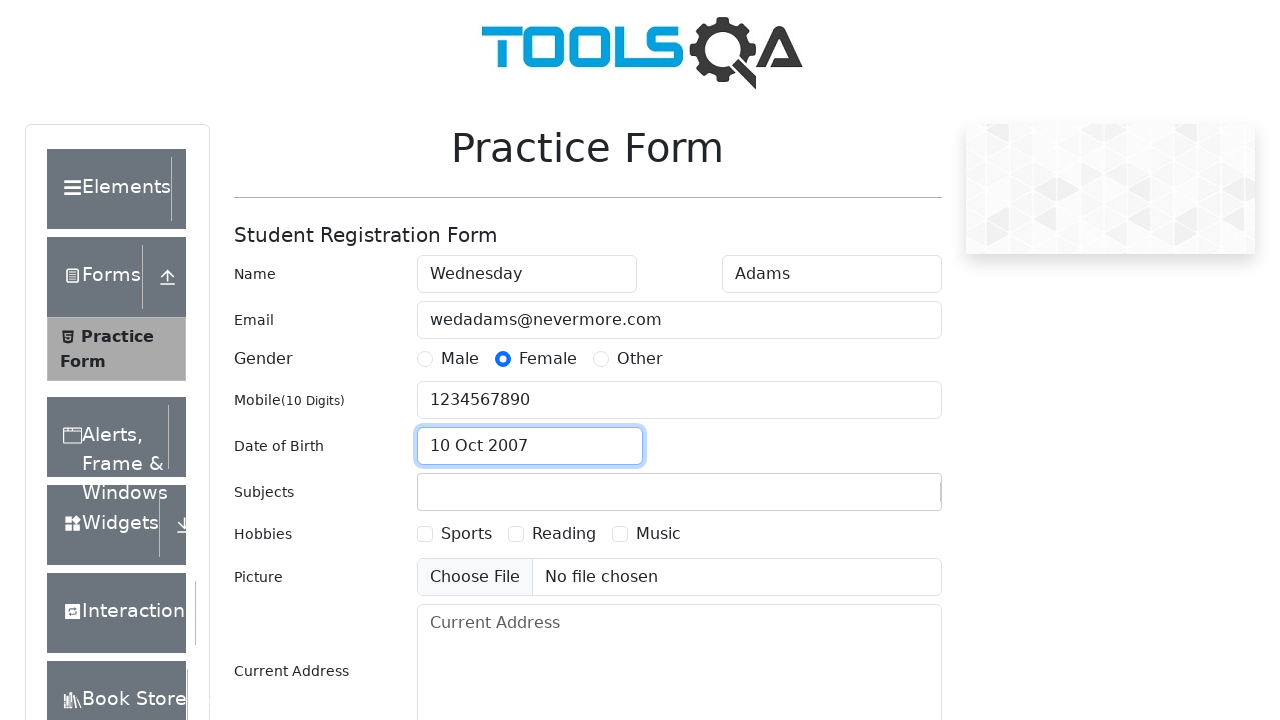

Filled subject field with 'Maths' on #subjectsInput
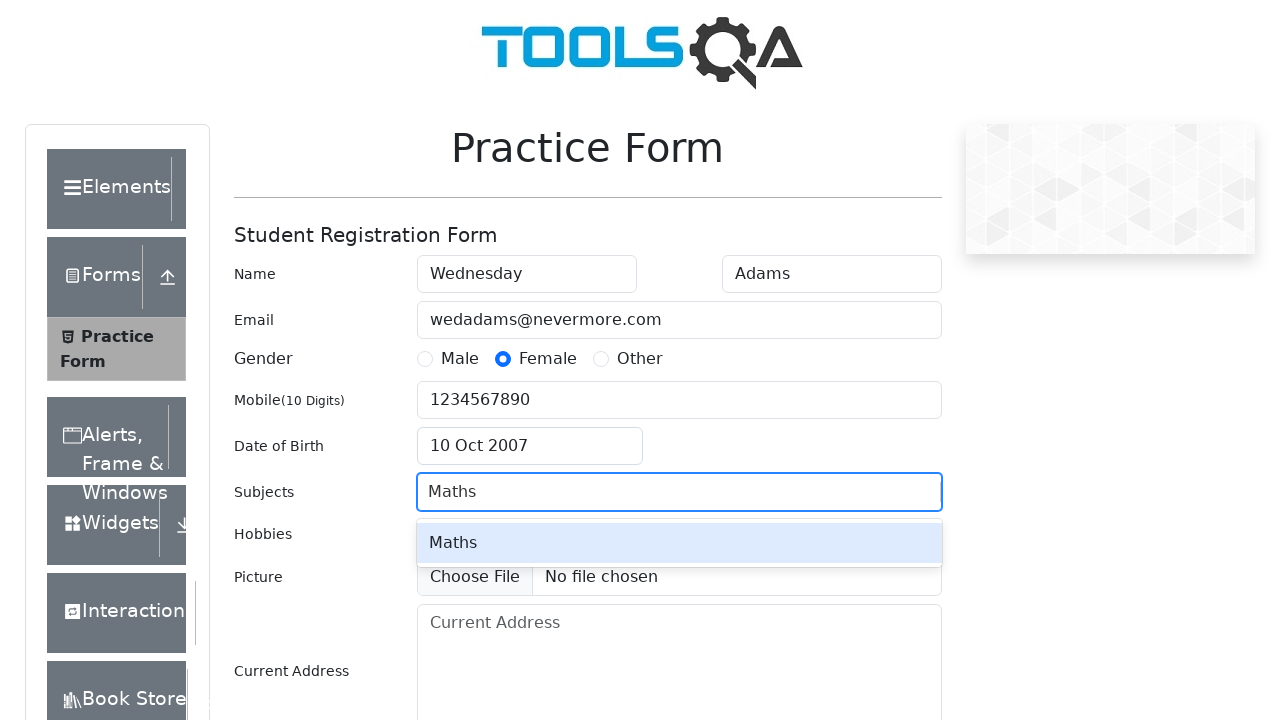

Pressed Enter to confirm subject selection
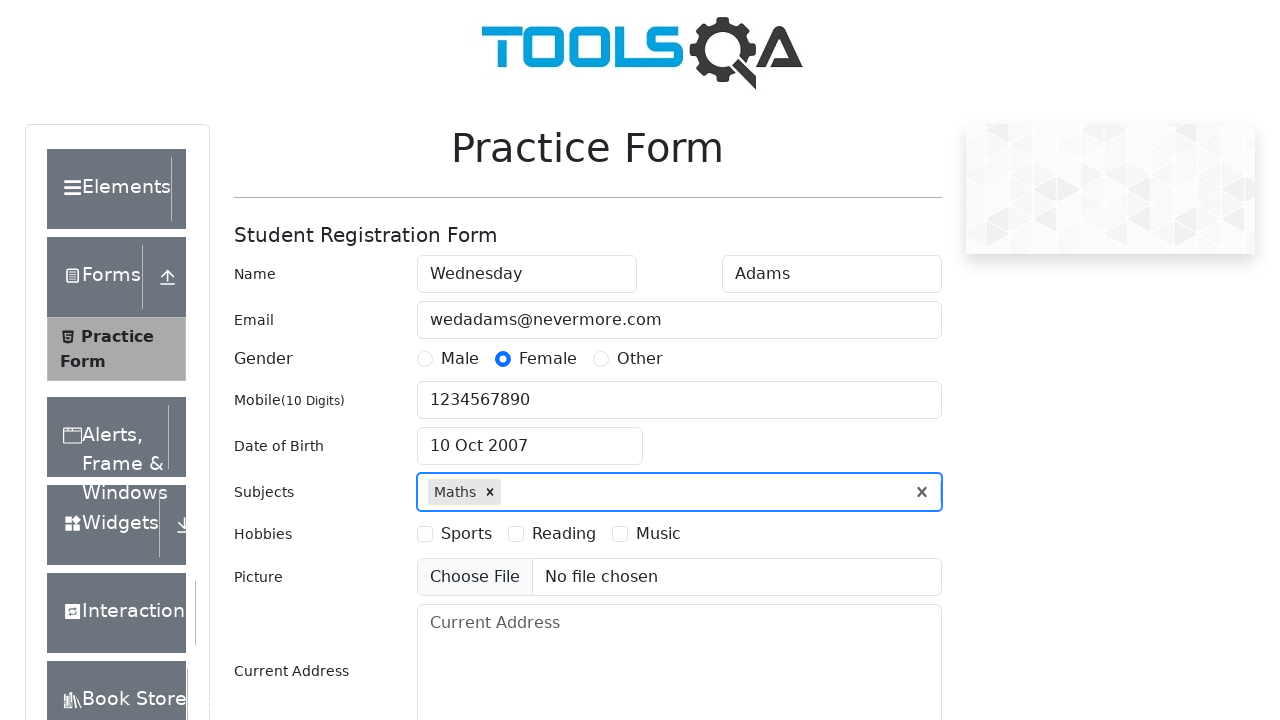

Selected hobby 'Sports' at (466, 534) on #hobbiesWrapper >> internal:text="Sports"i
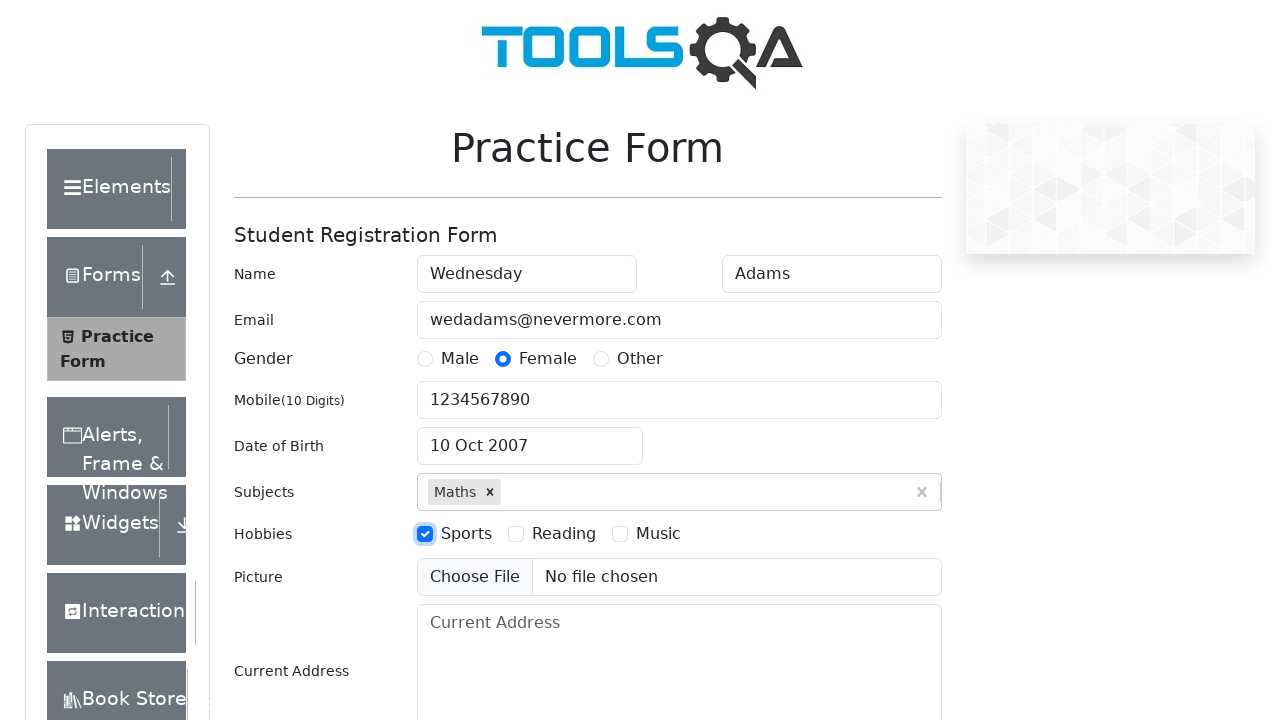

Selected hobby 'Reading' at (564, 534) on #hobbiesWrapper >> internal:text="Reading"i
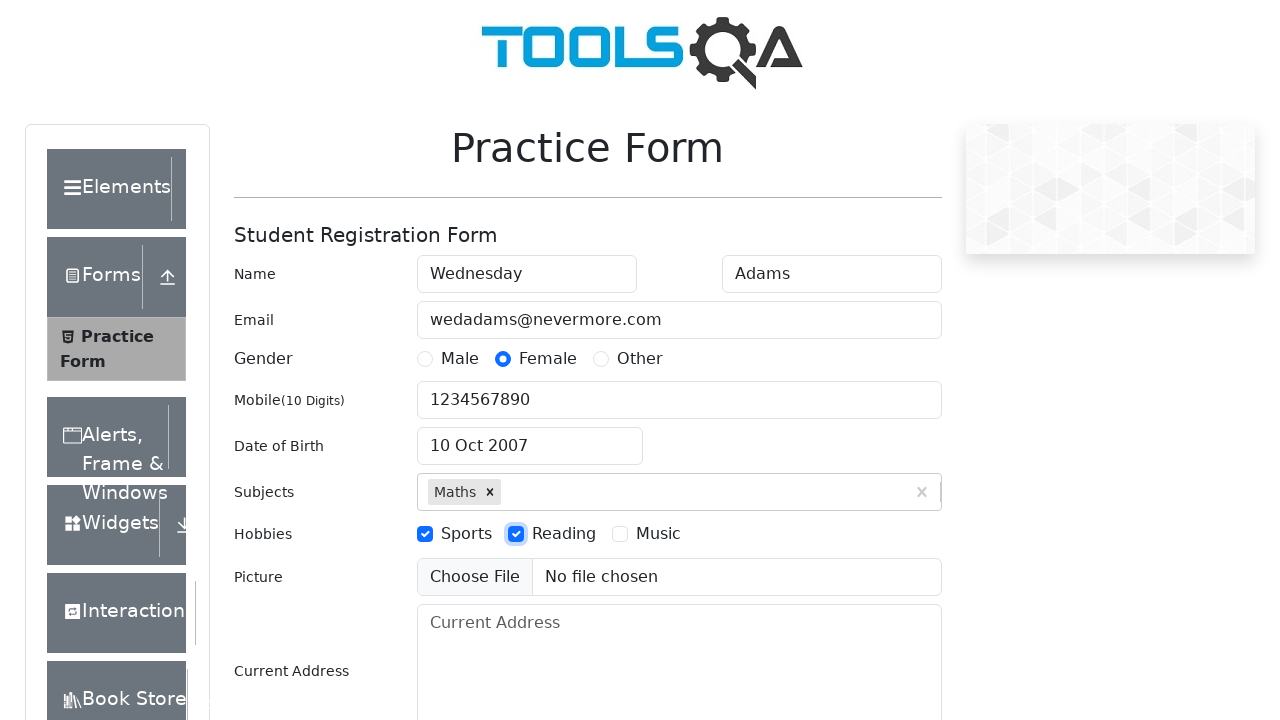

Filled current address field with '1 New York St' on #currentAddress
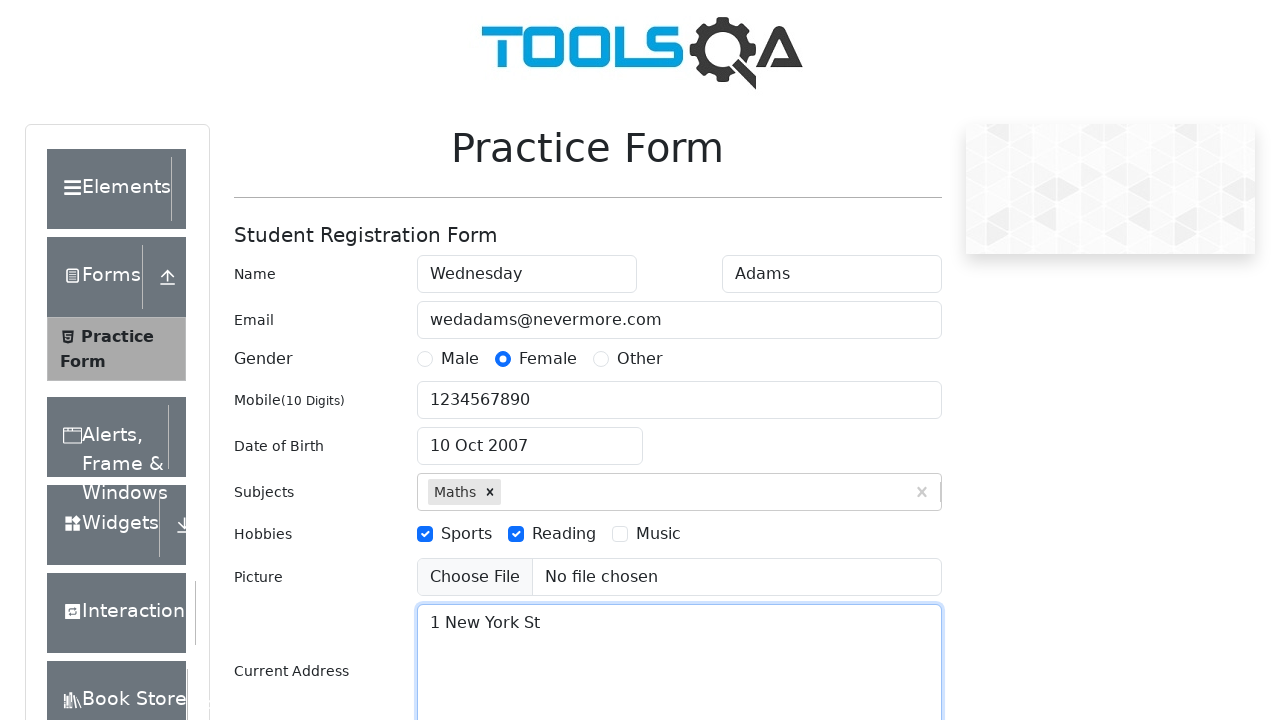

Clicked state dropdown at (527, 437) on #state
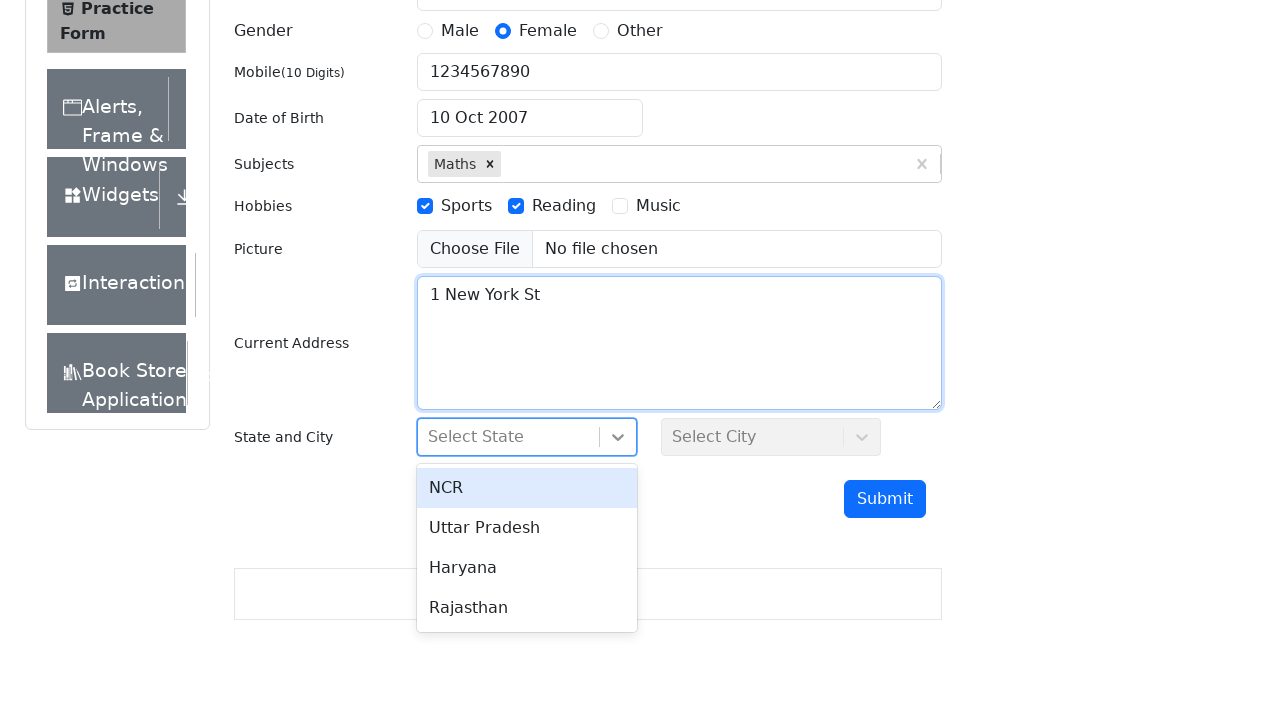

Selected state 'Uttar Pradesh' at (527, 528) on #state >> internal:text="Uttar Pradesh"s
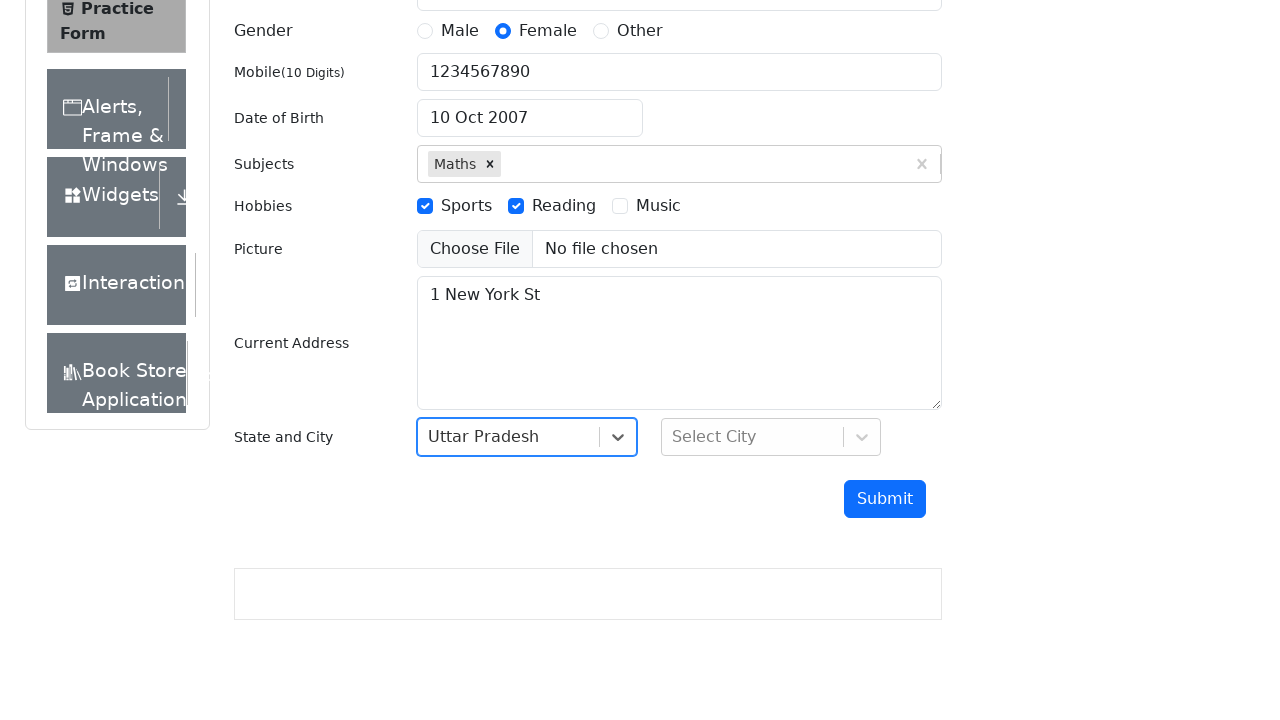

Clicked city dropdown at (771, 437) on #city
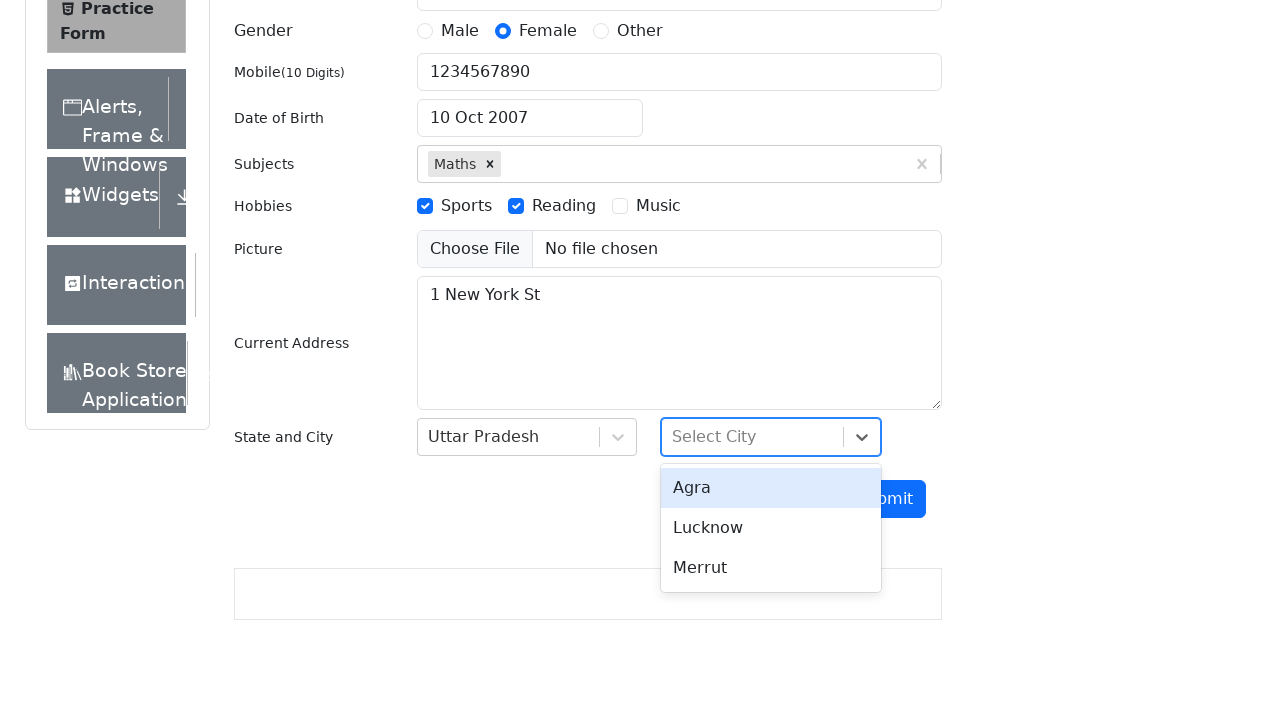

Selected city 'Lucknow' at (771, 528) on #city >> internal:text="Lucknow"s
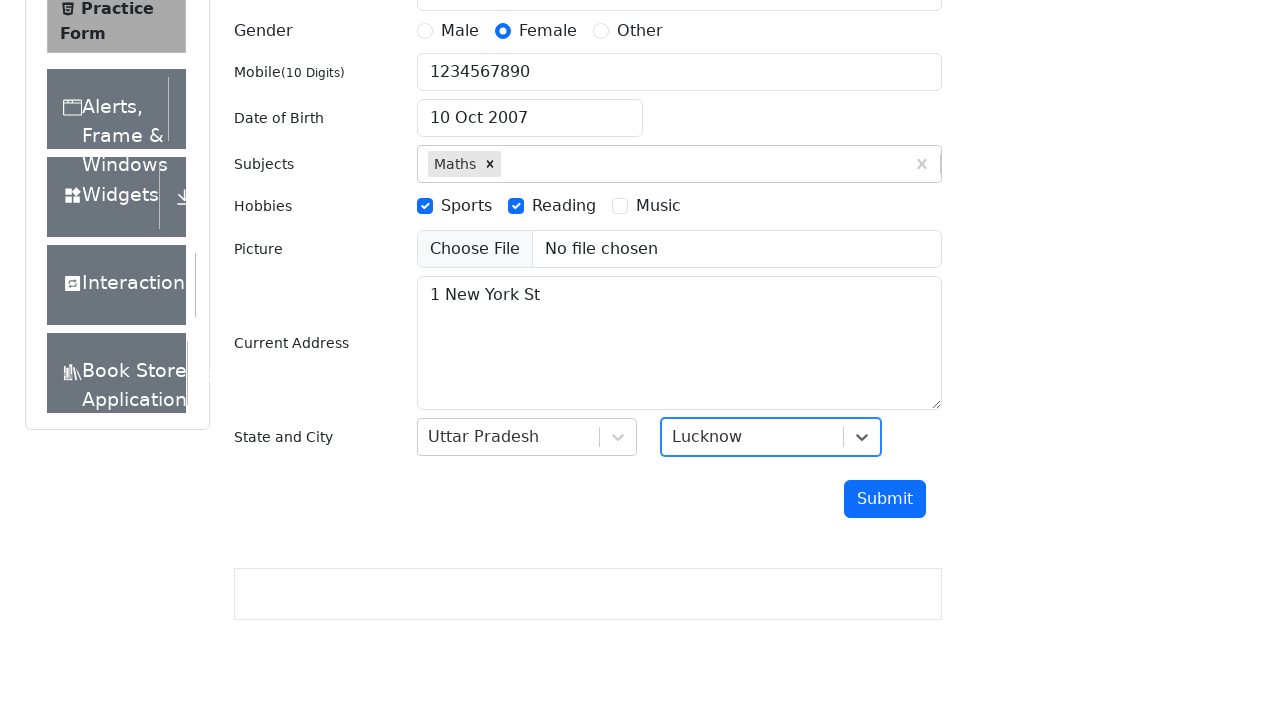

Clicked submit button to submit the registration form at (885, 499) on #submit
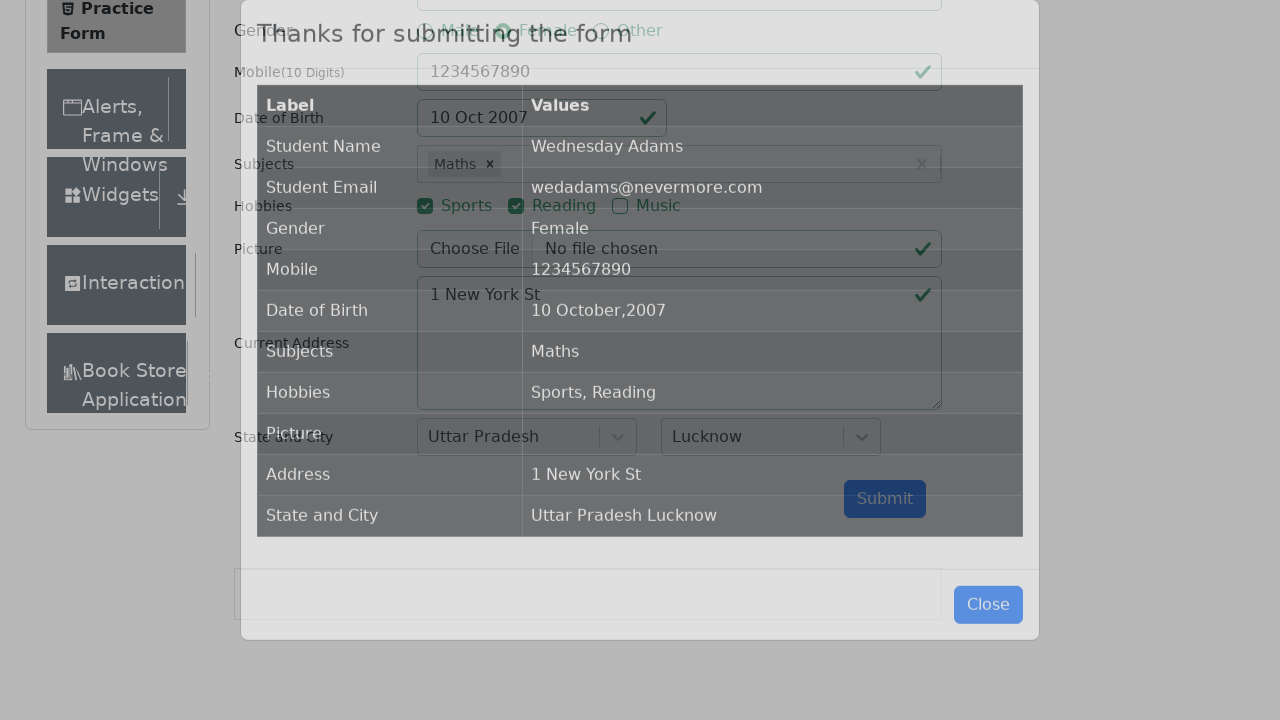

Confirmation modal appeared with submission details
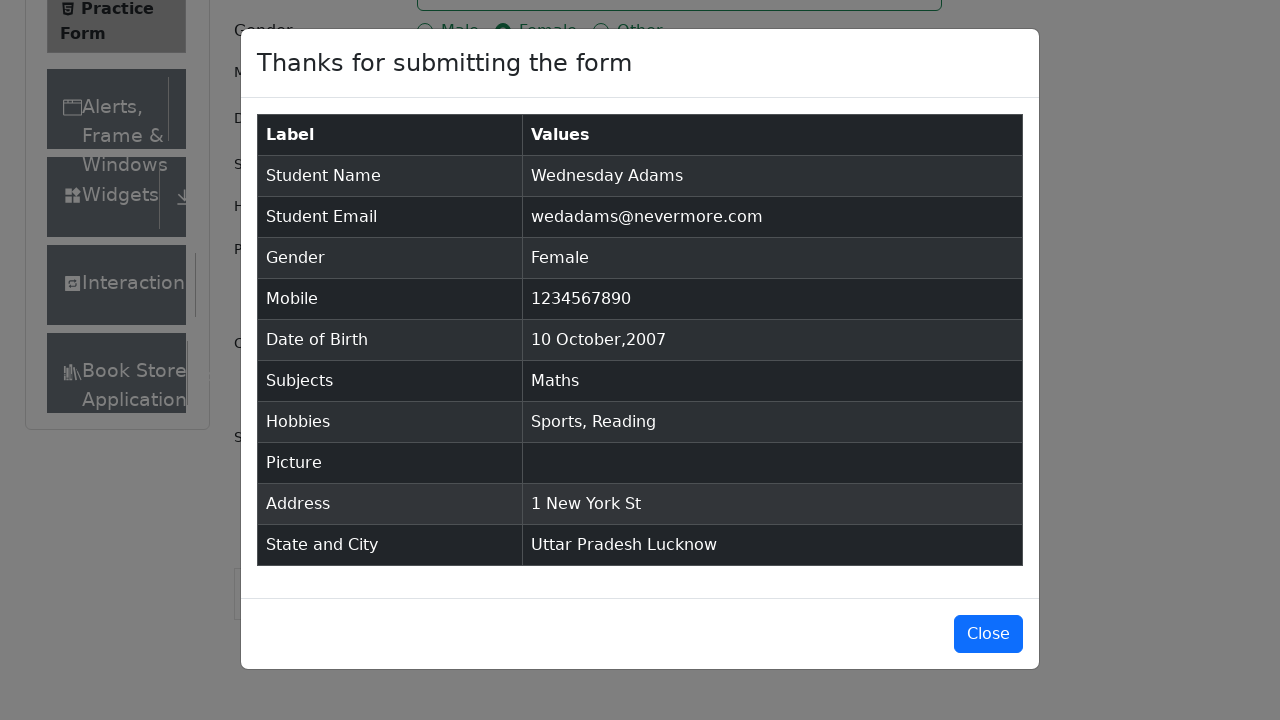

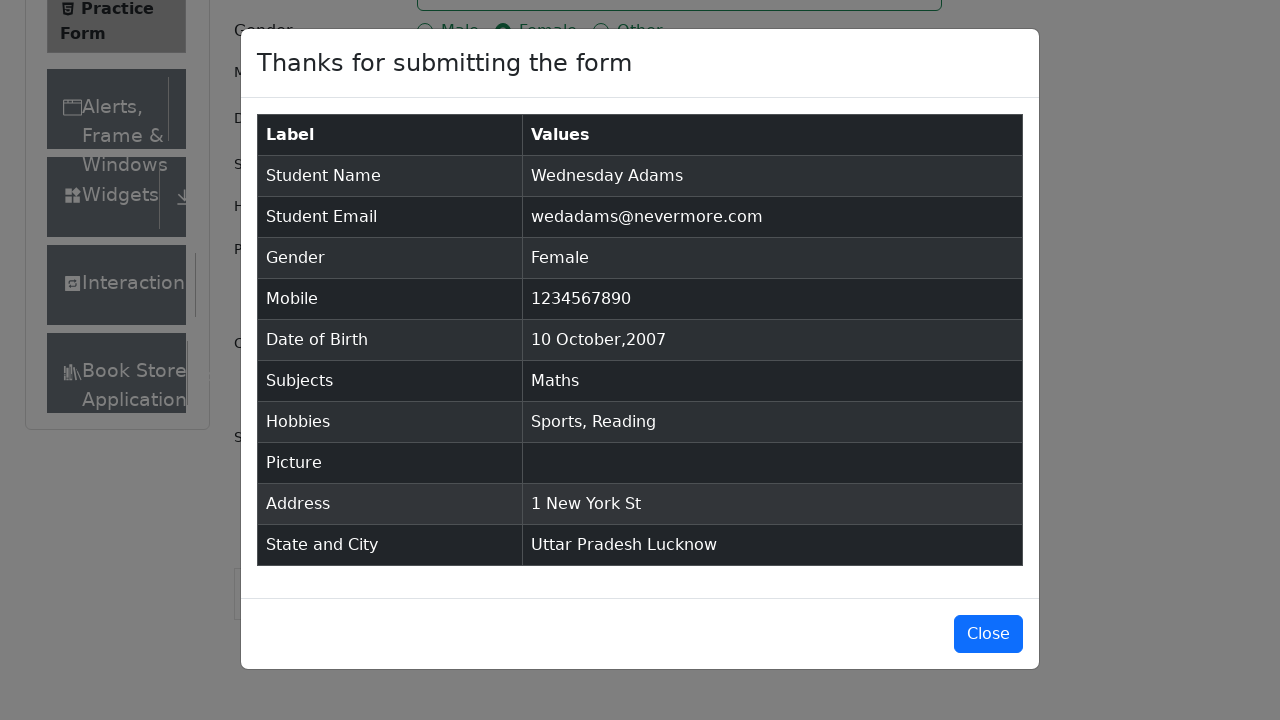